Navigates to home page and verifies the header, description, and menu are displayed correctly

Starting URL: https://kristinek.github.io/site

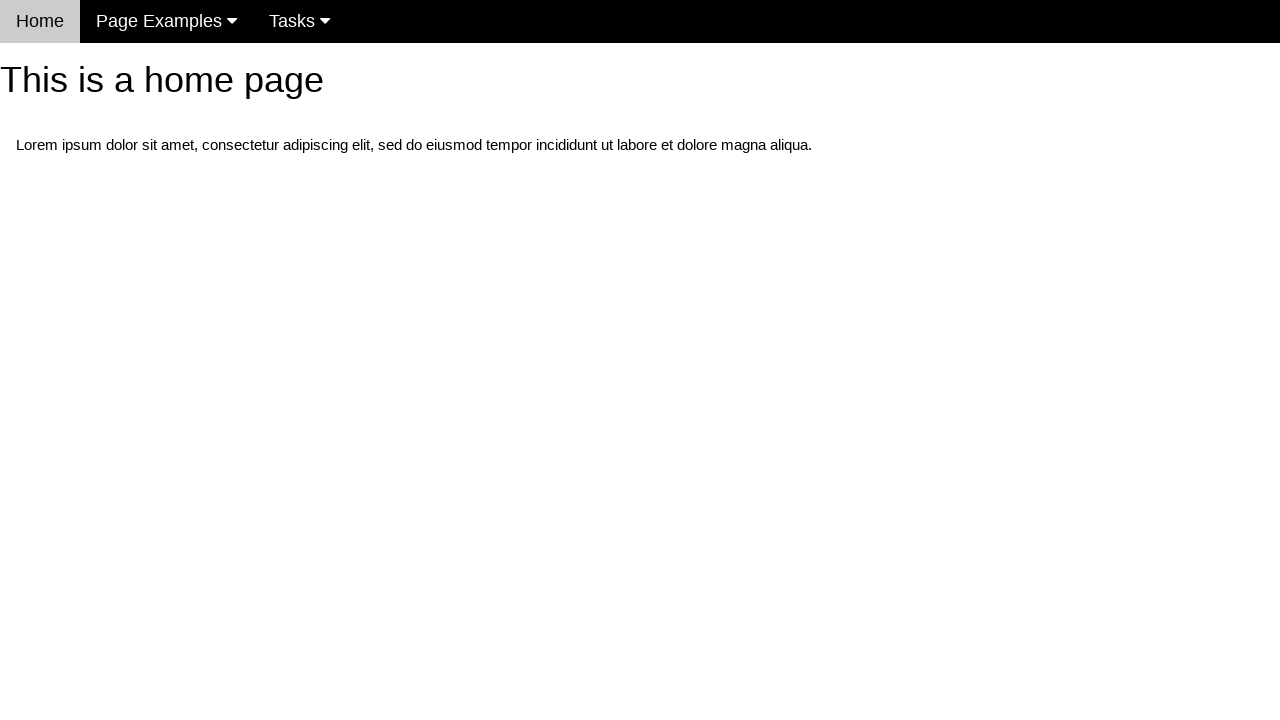

Navigated to home page at https://kristinek.github.io/site
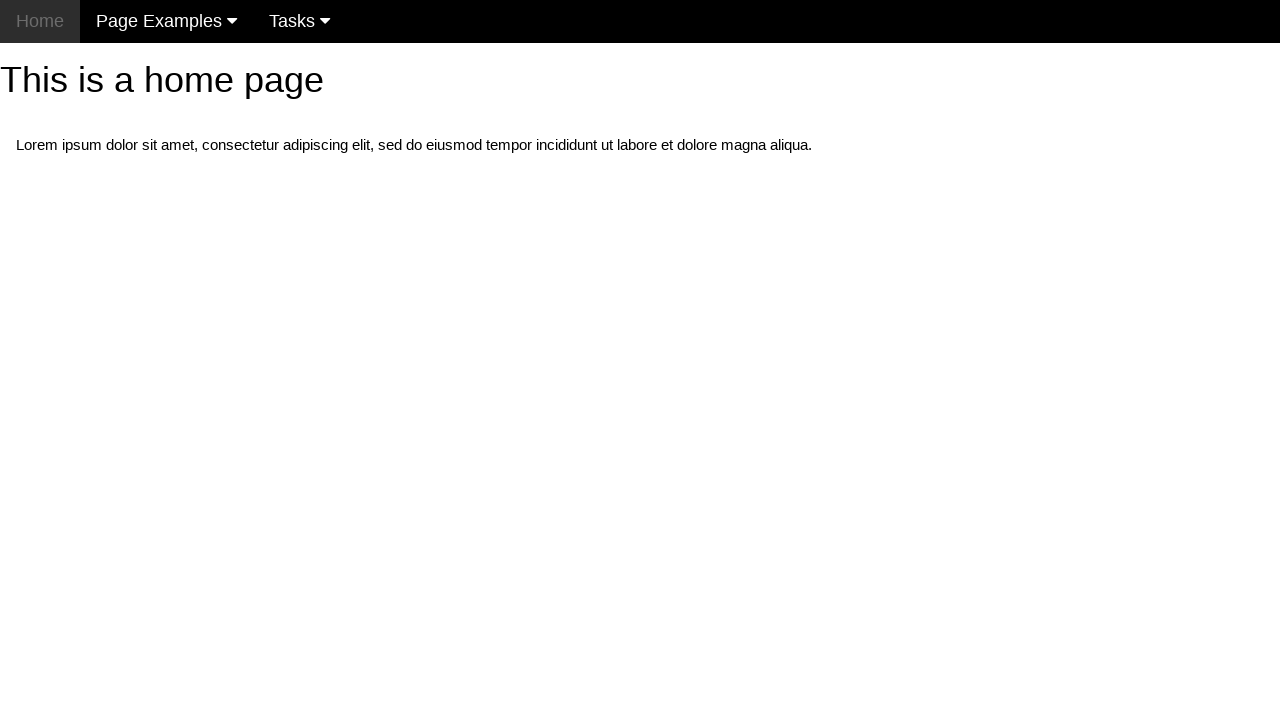

Located h1 header element
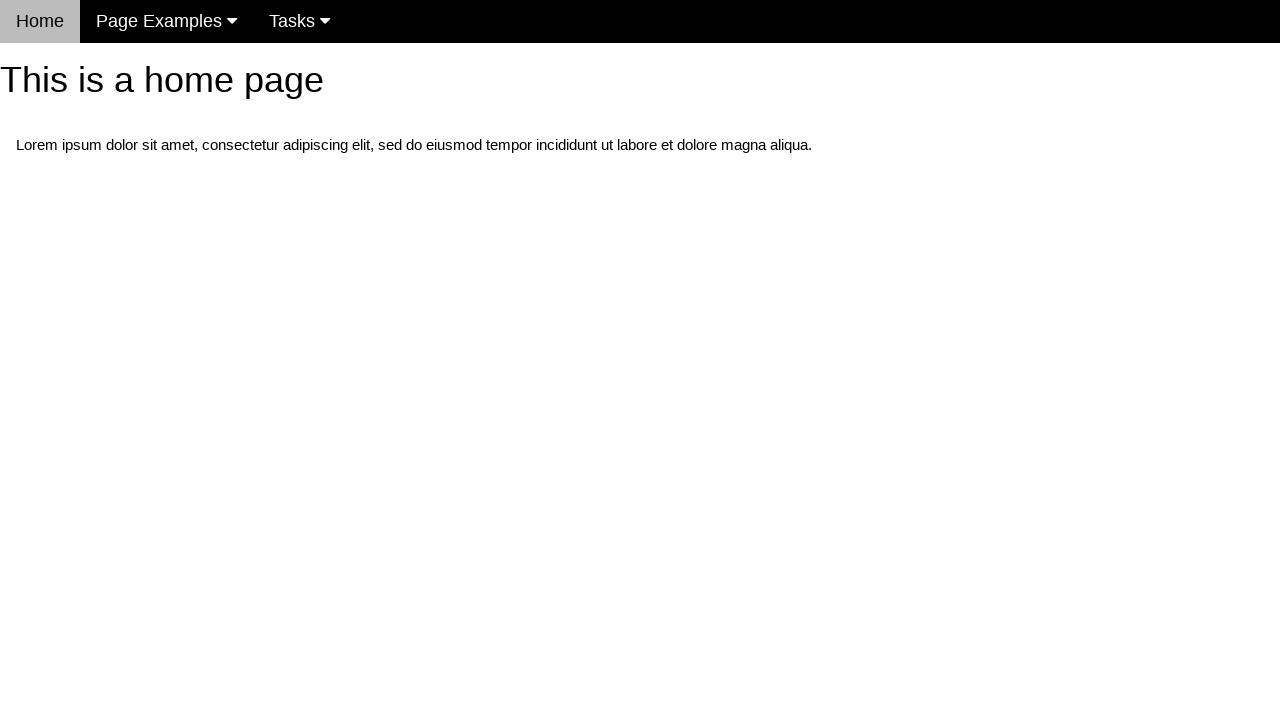

Verified header text is 'This is a home page'
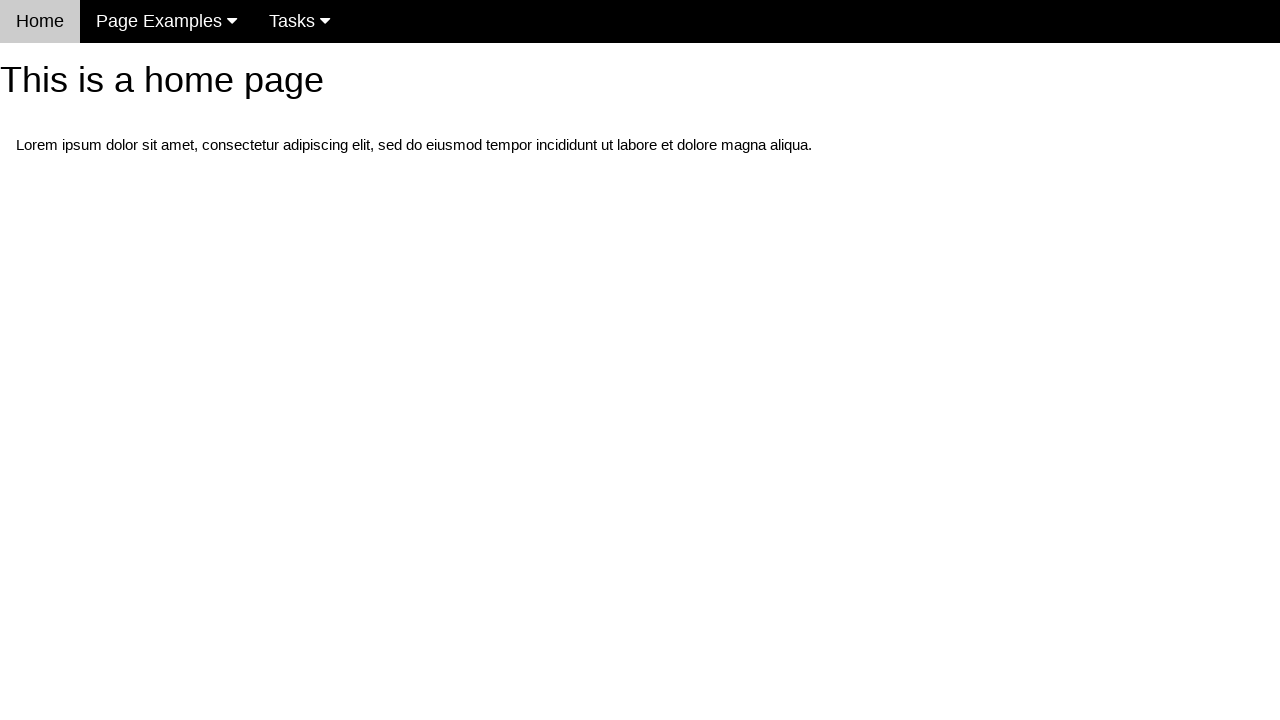

Located first paragraph element
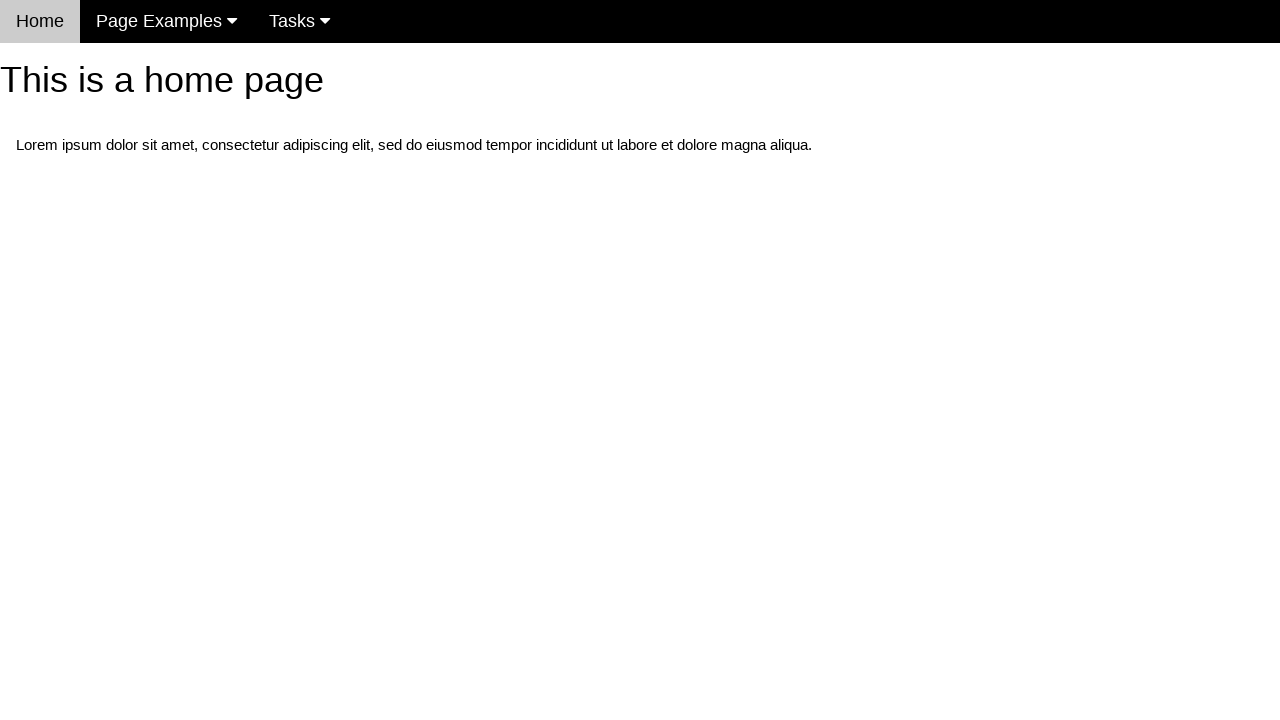

Verified description contains 'Lorem ipsum dolor sit amet'
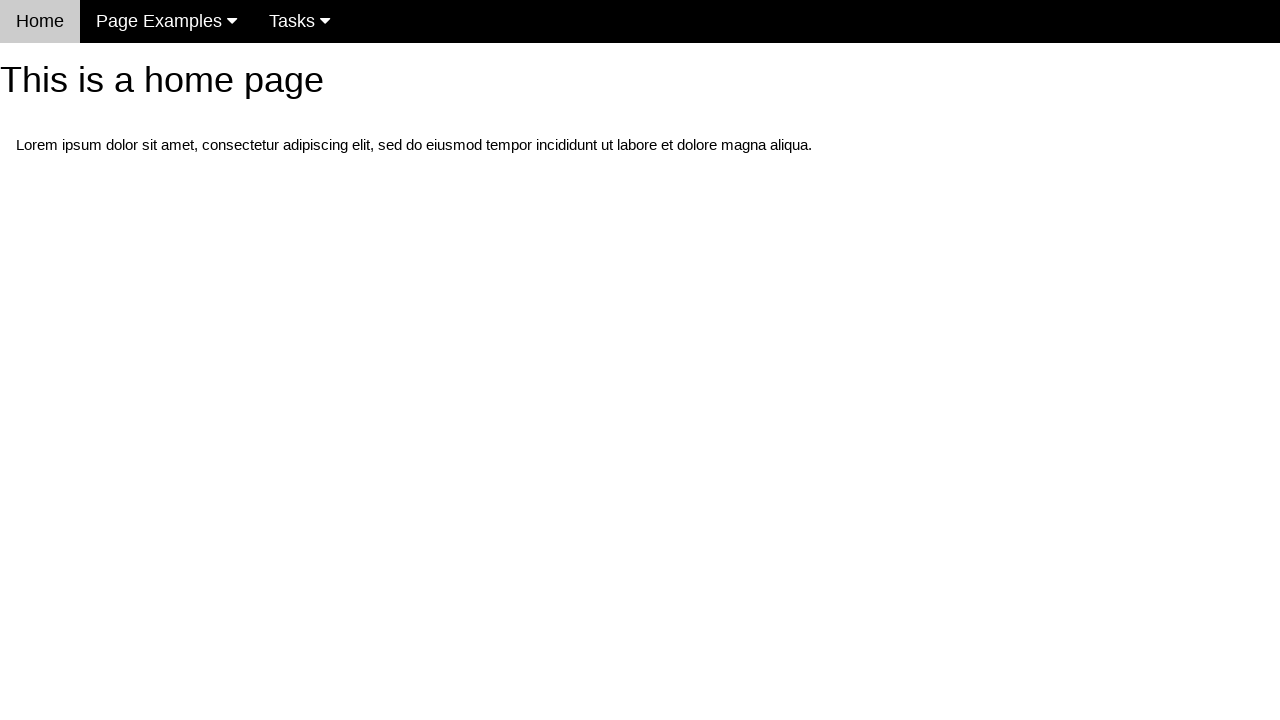

Located menu element with class w3-navbar
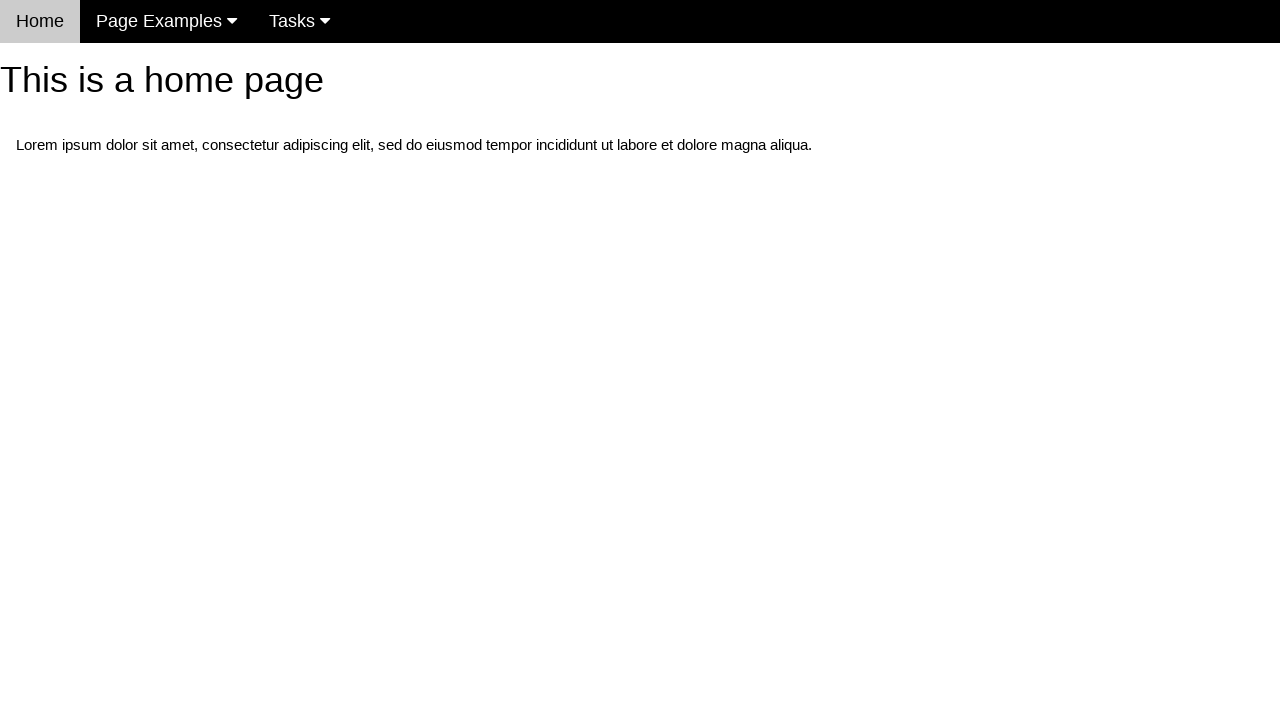

Verified menu is visible
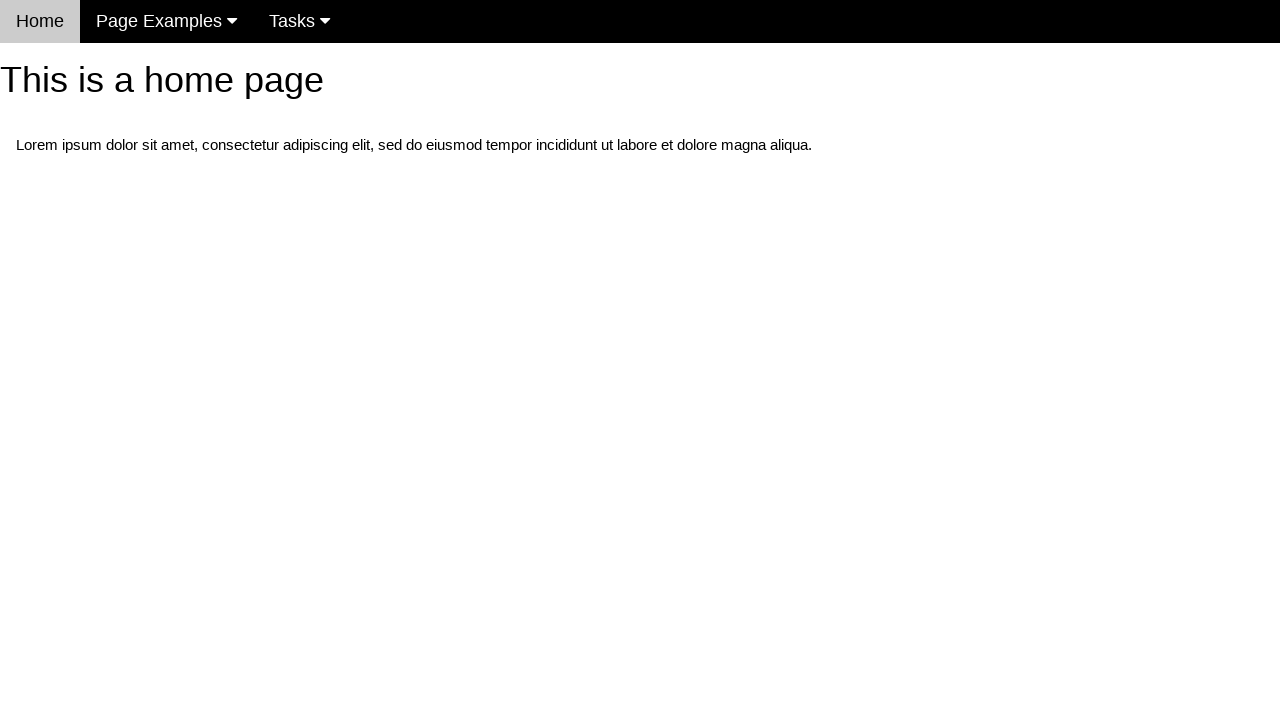

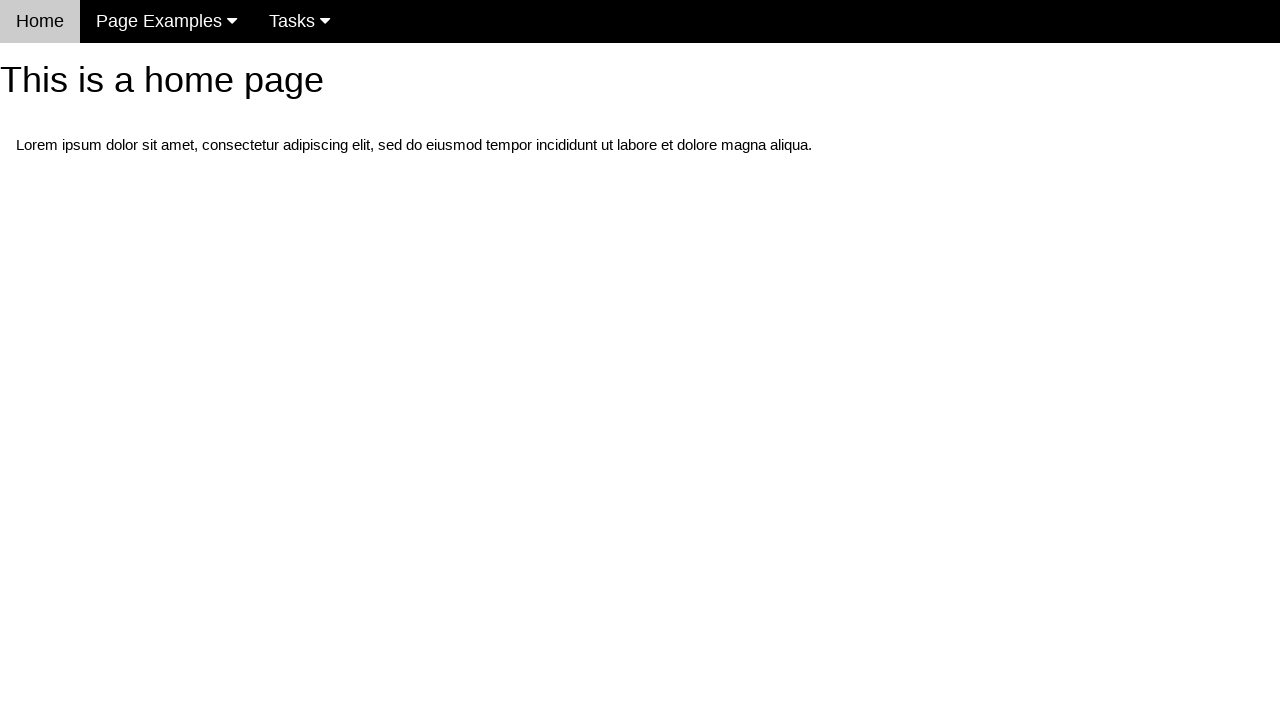